Tests drag and drop functionality on jQuery UI demo page by dragging an element and dropping it onto a target area

Starting URL: https://jqueryui.com/droppable/

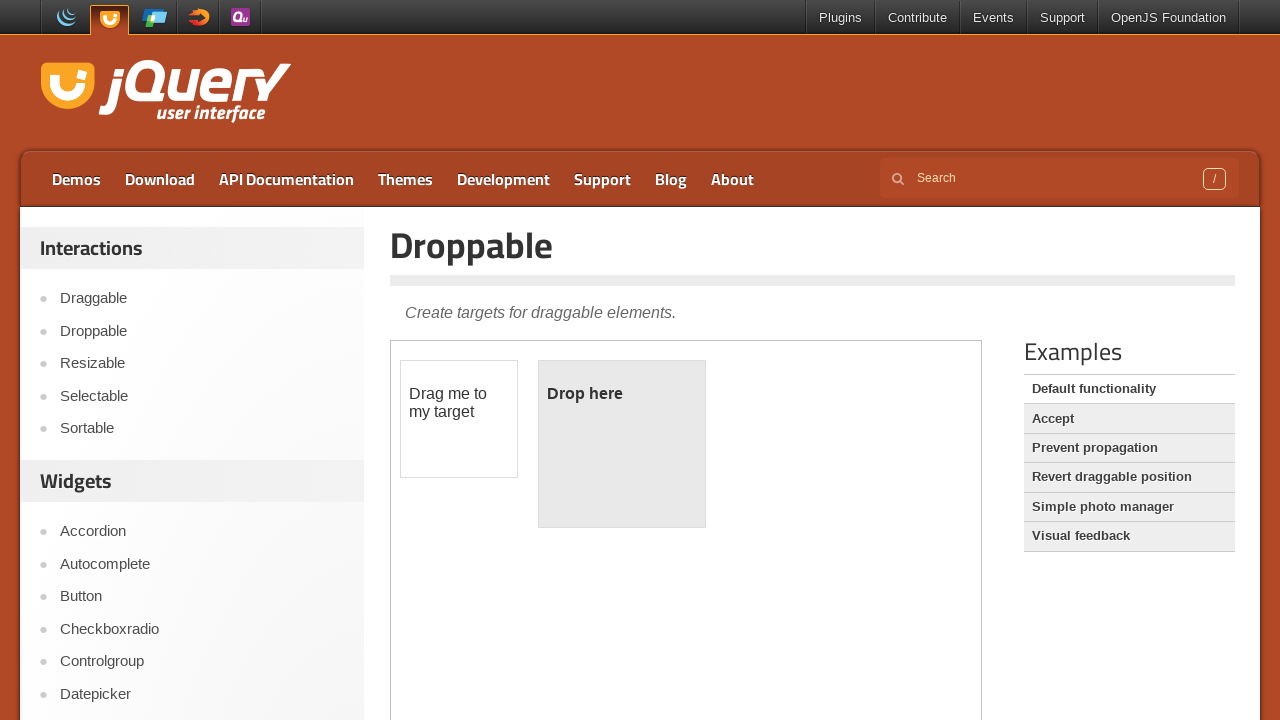

Located the demo iframe
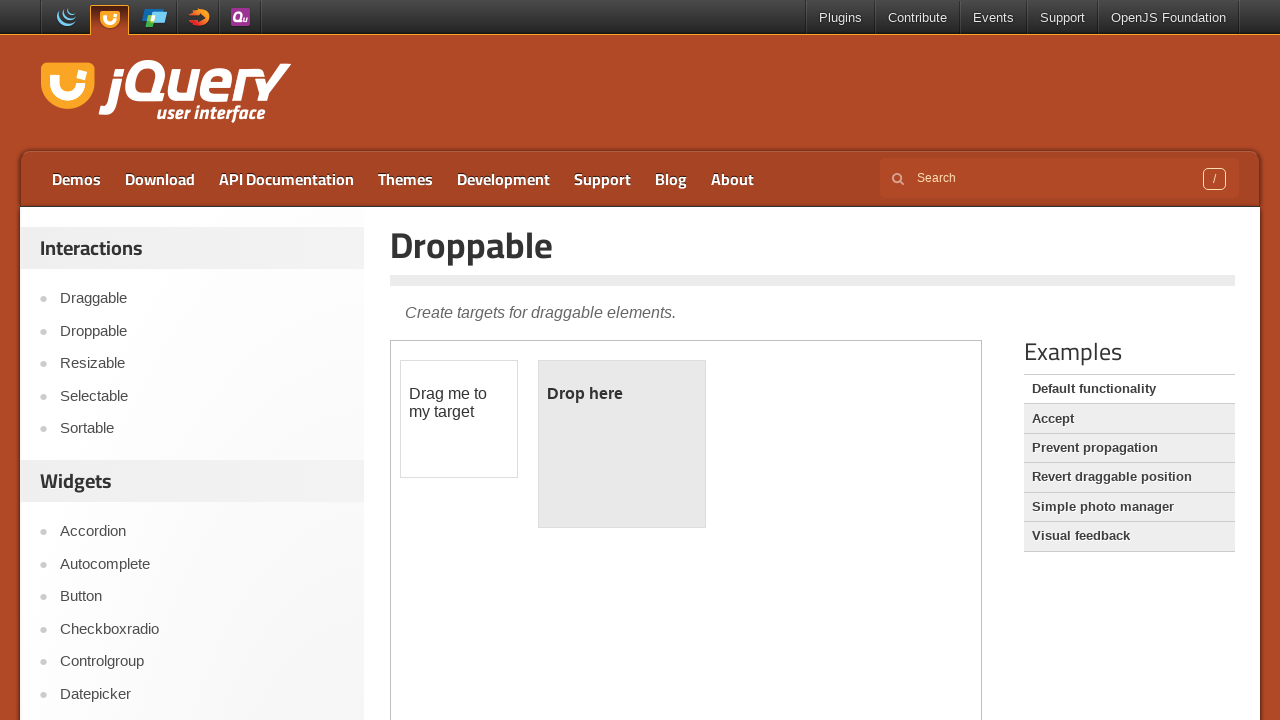

Located the draggable element
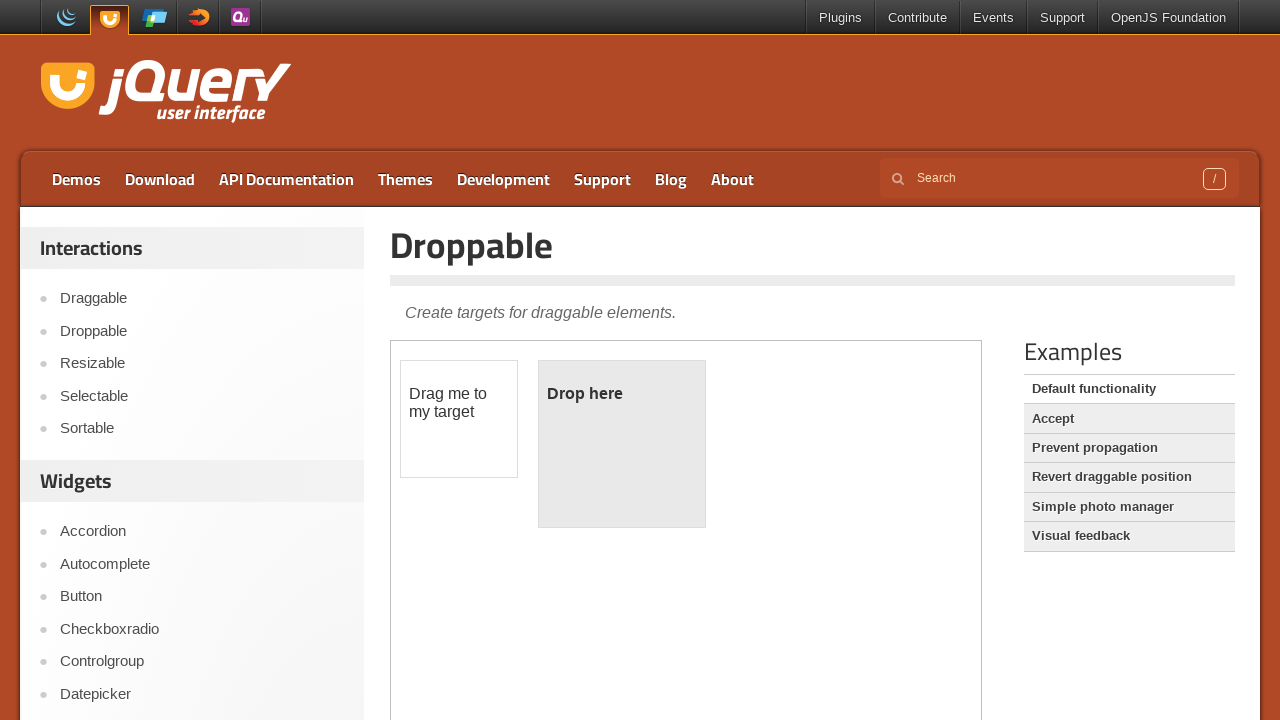

Located the droppable target area
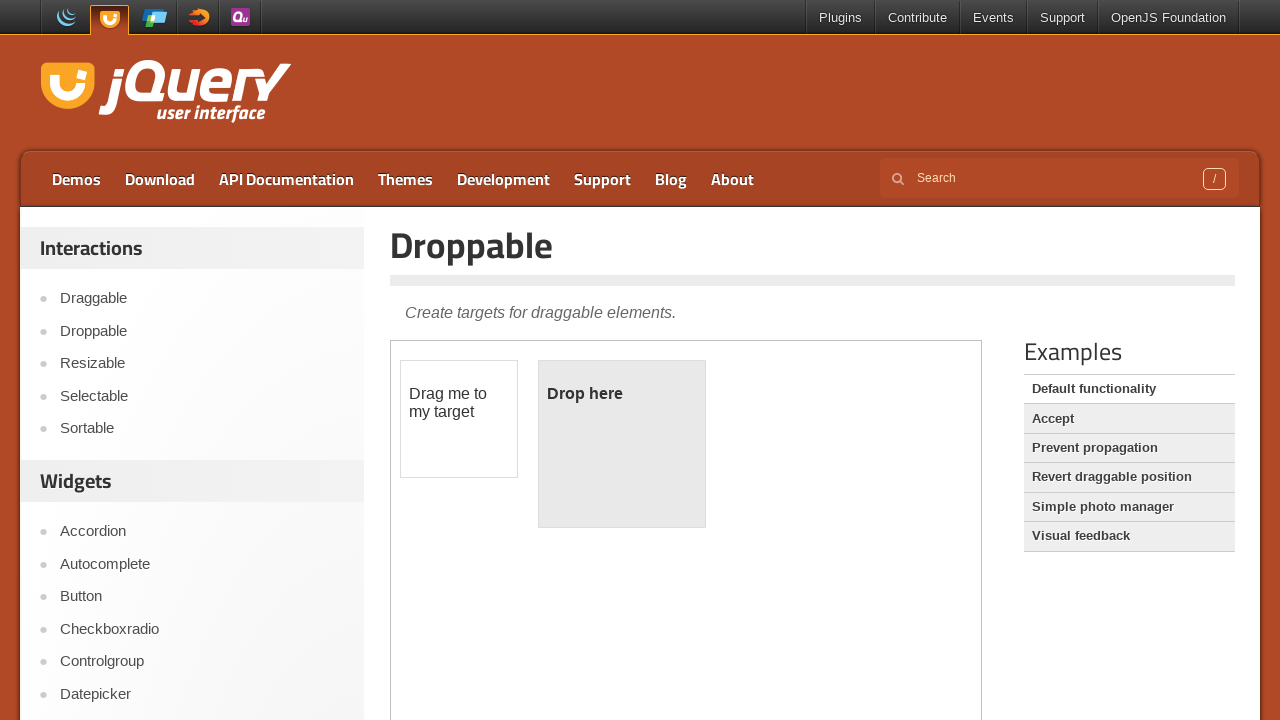

Dragged the element and dropped it onto the target area at (622, 444)
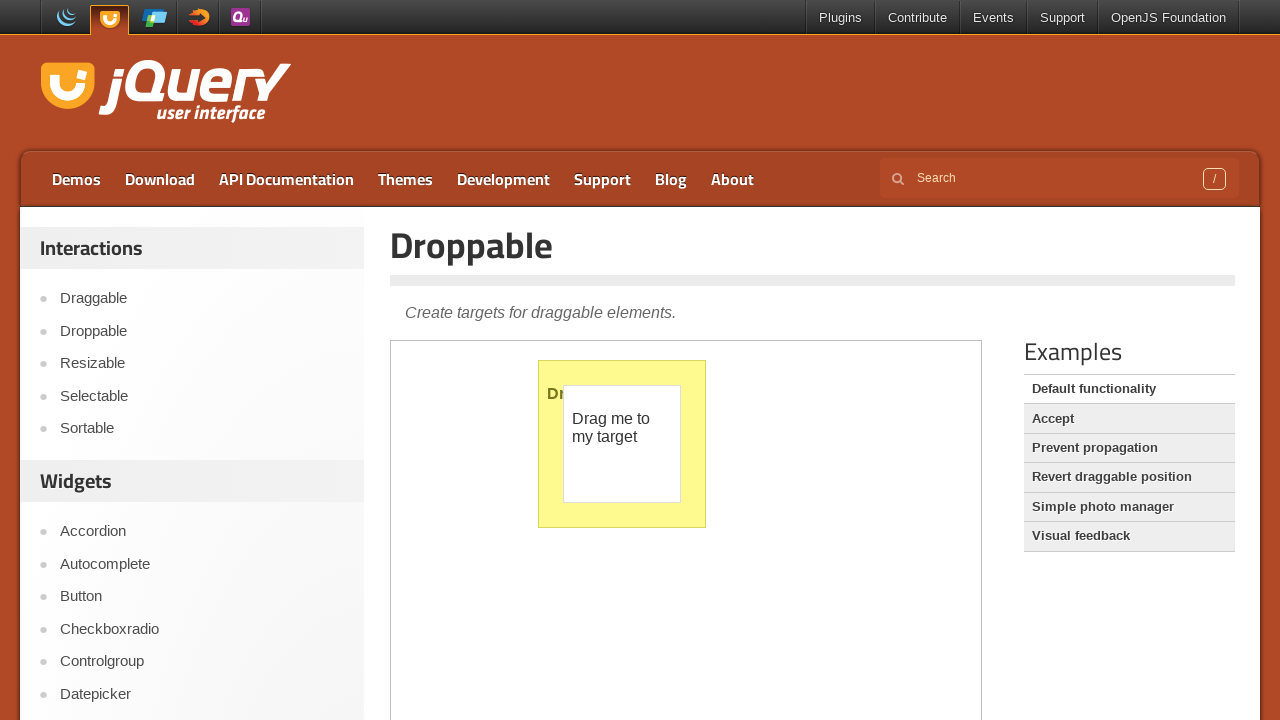

Retrieved dropped text from target area: 'Dropped!'
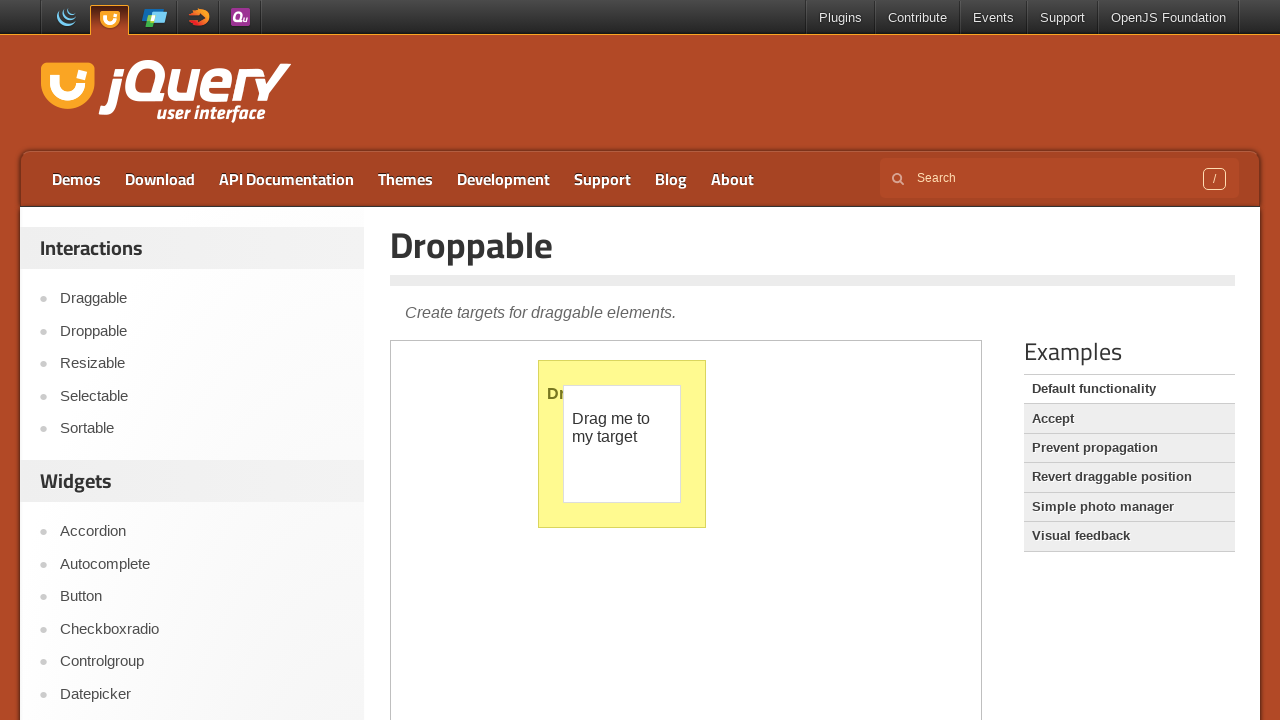

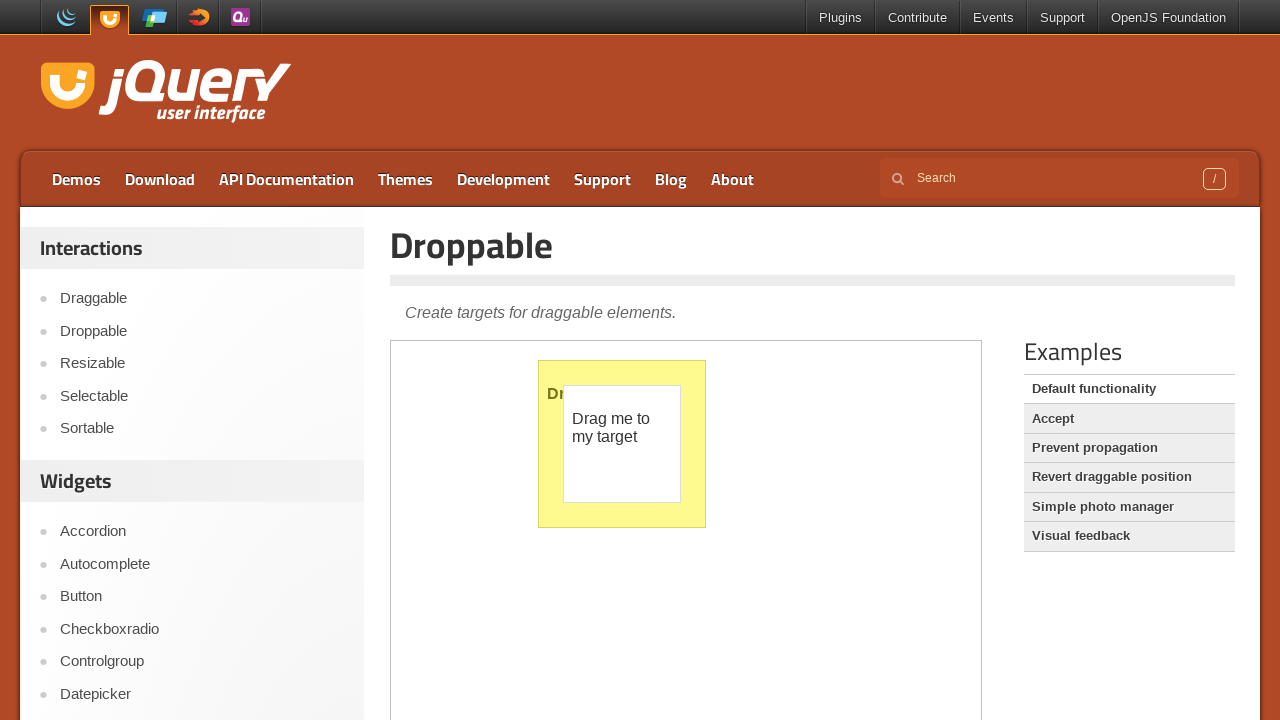